Tests dynamic control functionality by verifying a textbox is disabled, clicking enable button, and confirming it becomes enabled with success message

Starting URL: https://the-internet.herokuapp.com/dynamic_controls

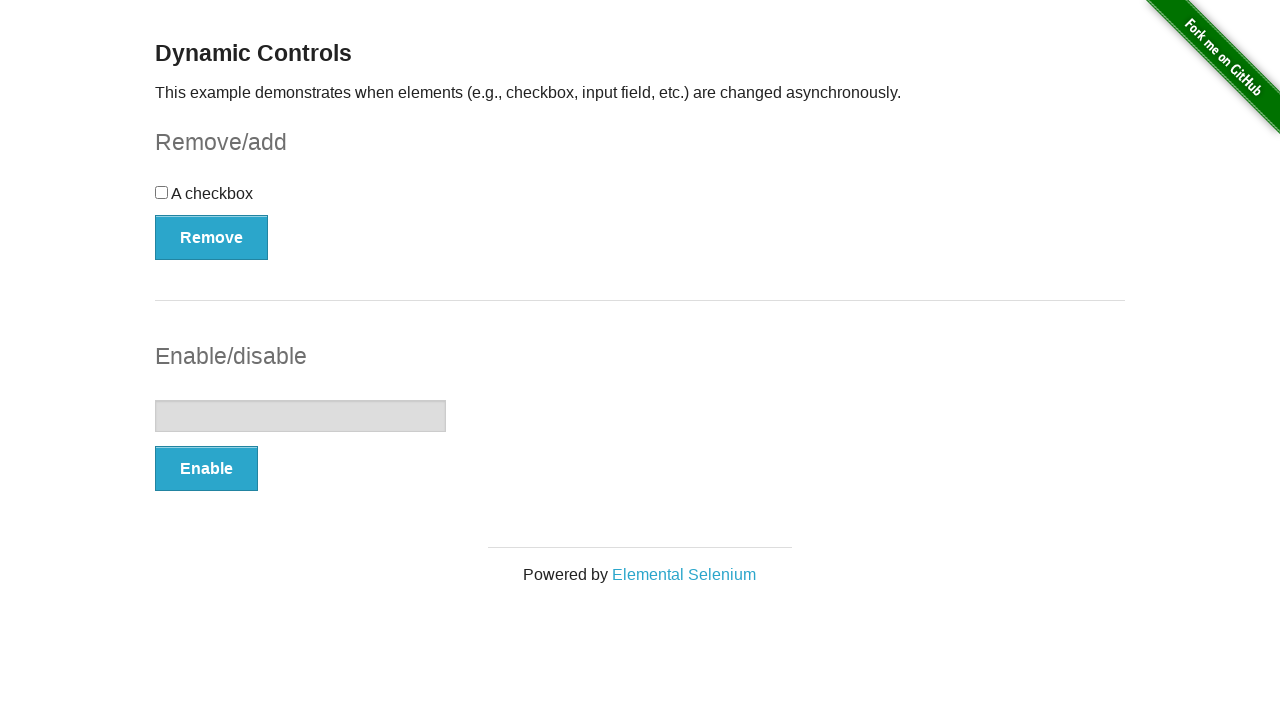

Verified textbox is initially disabled
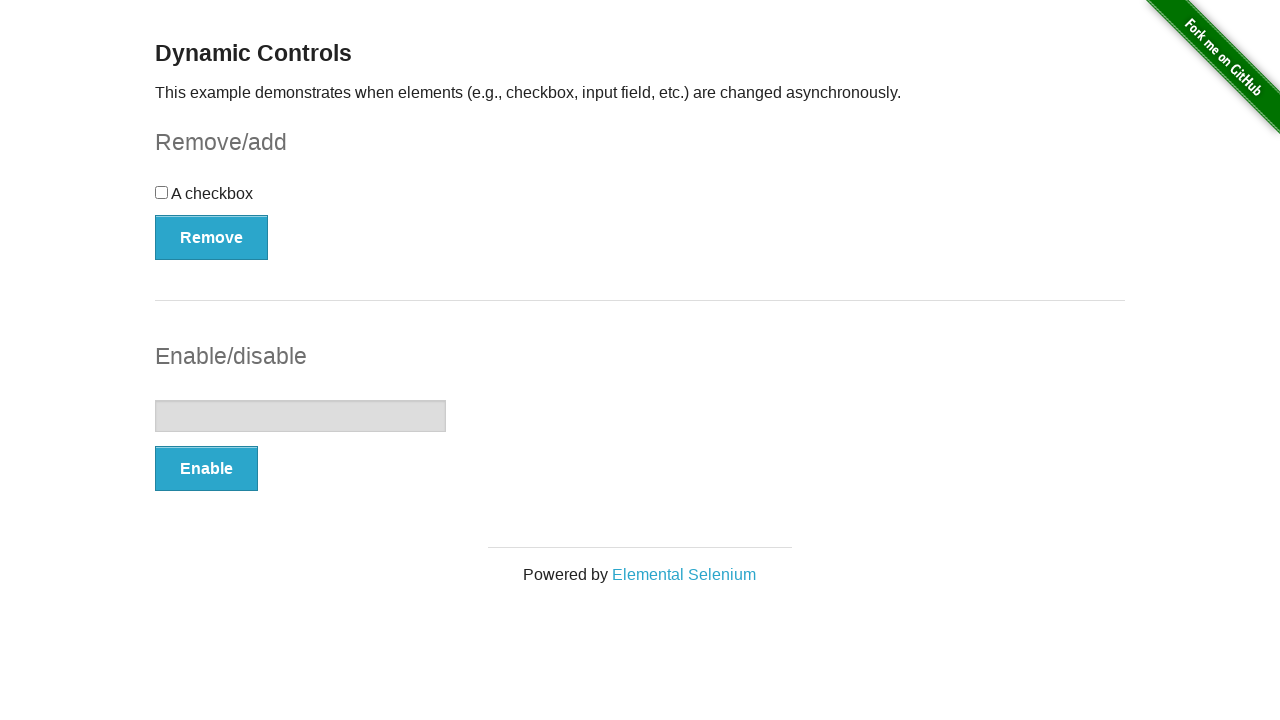

Clicked Enable button at (206, 469) on button:text('Enable')
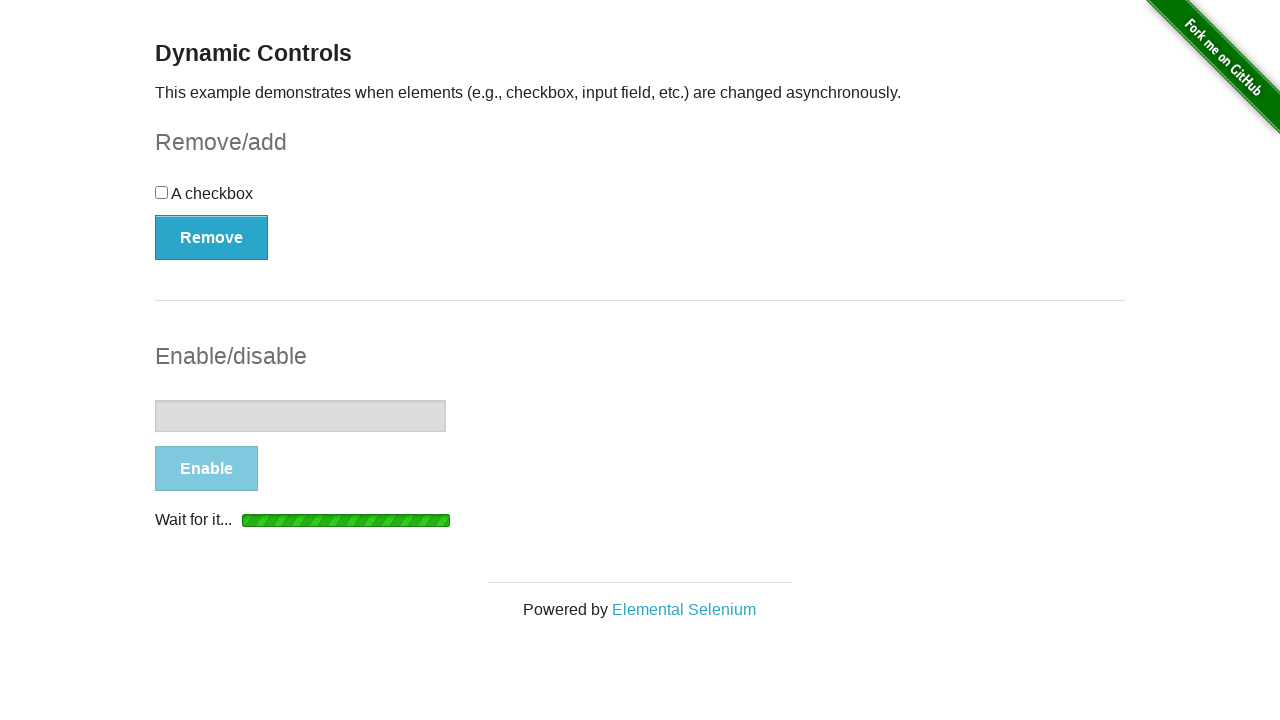

Waited for textbox to become enabled
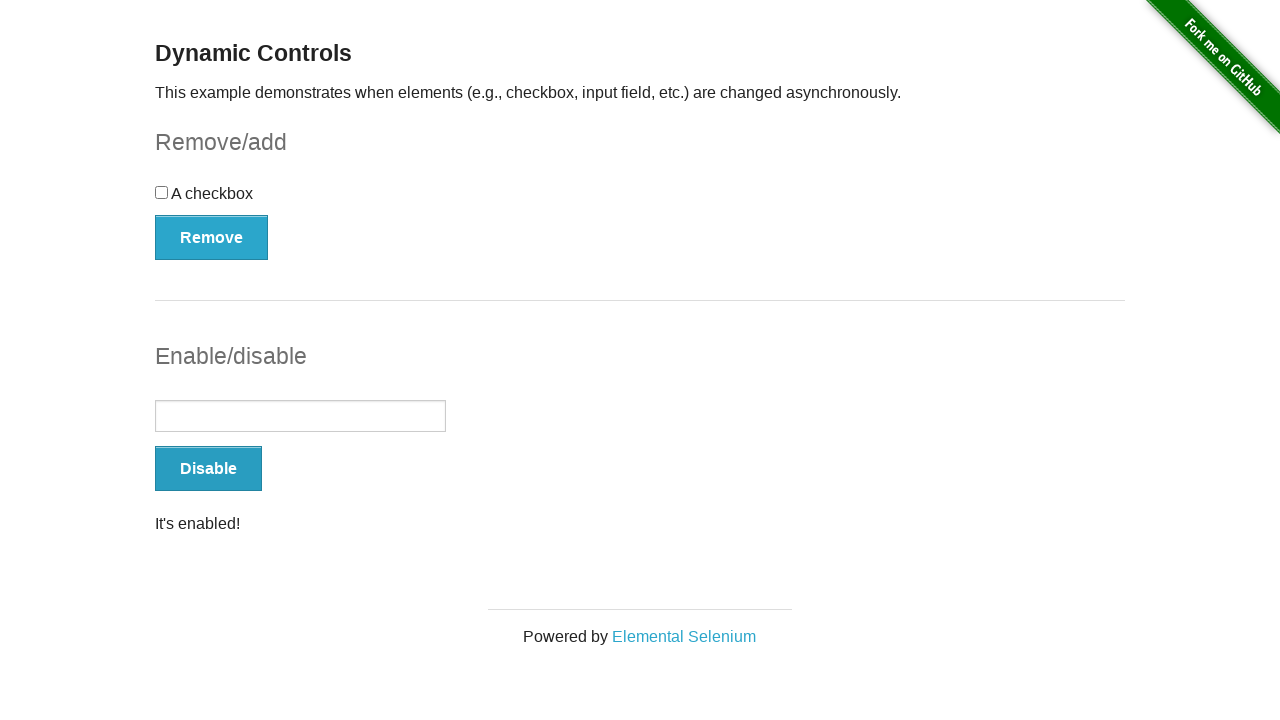

Verified success message 'It's enabled!' is visible
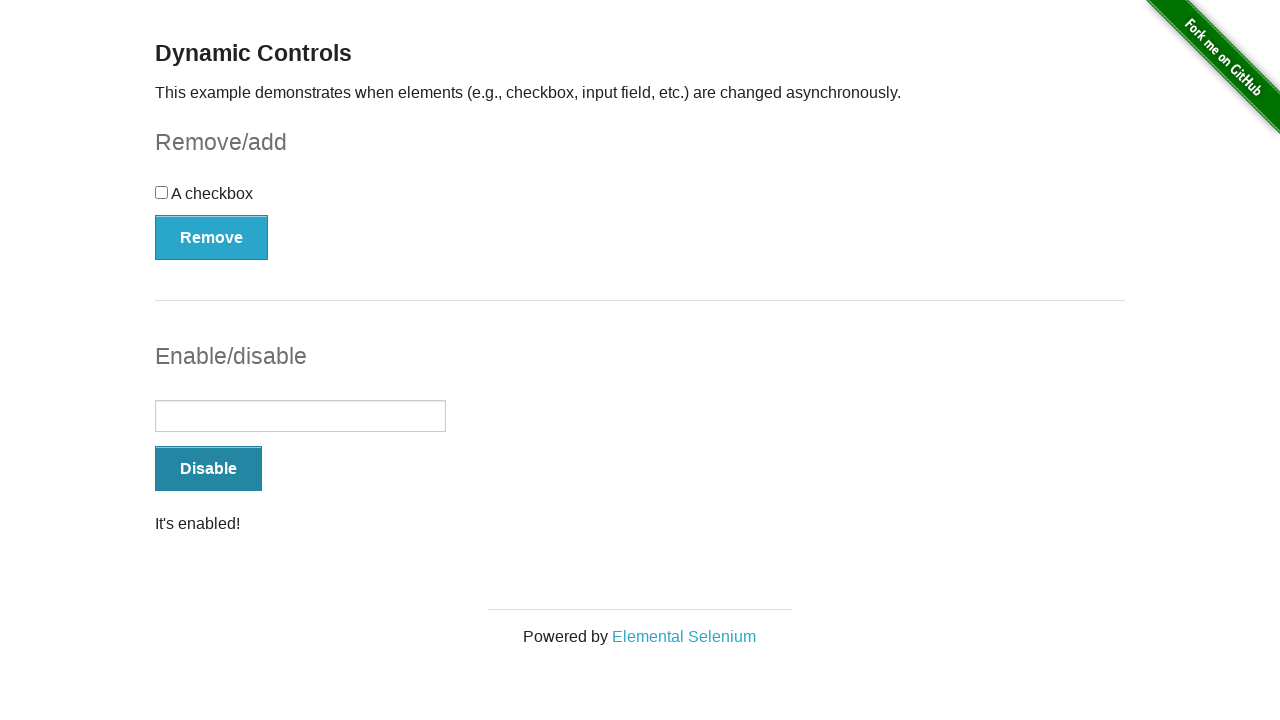

Verified textbox is now enabled after clicking Enable button
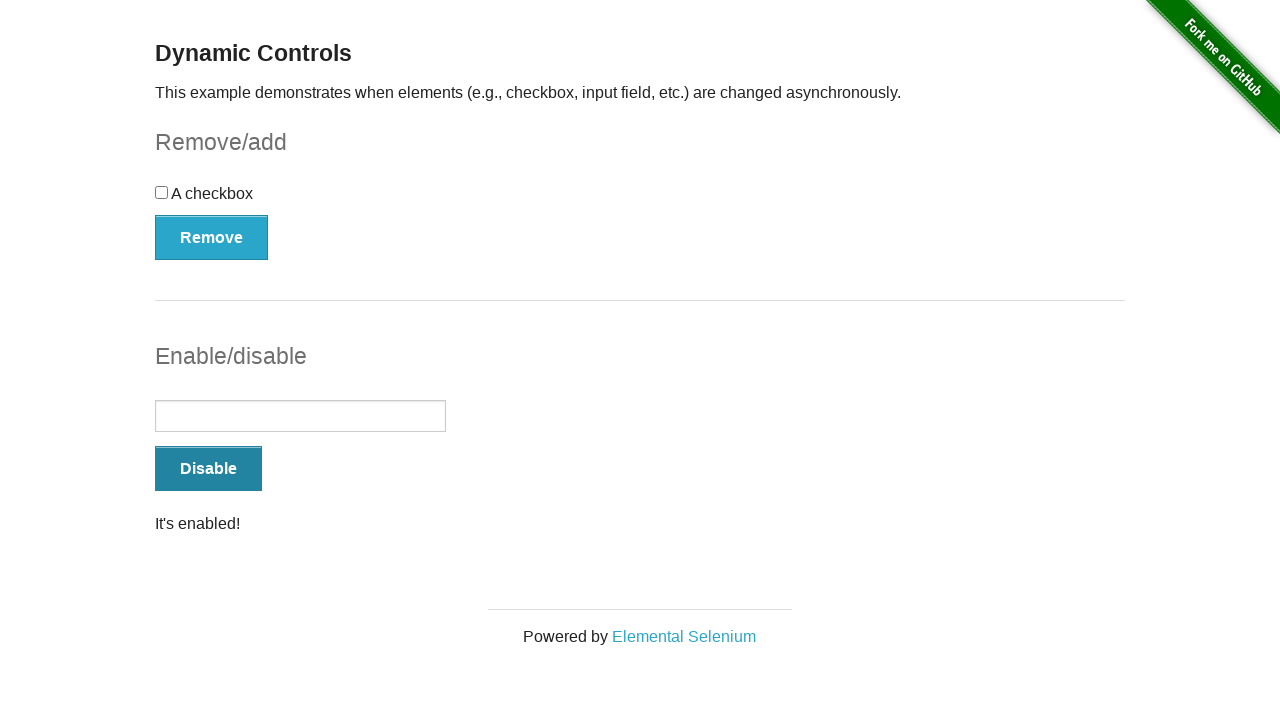

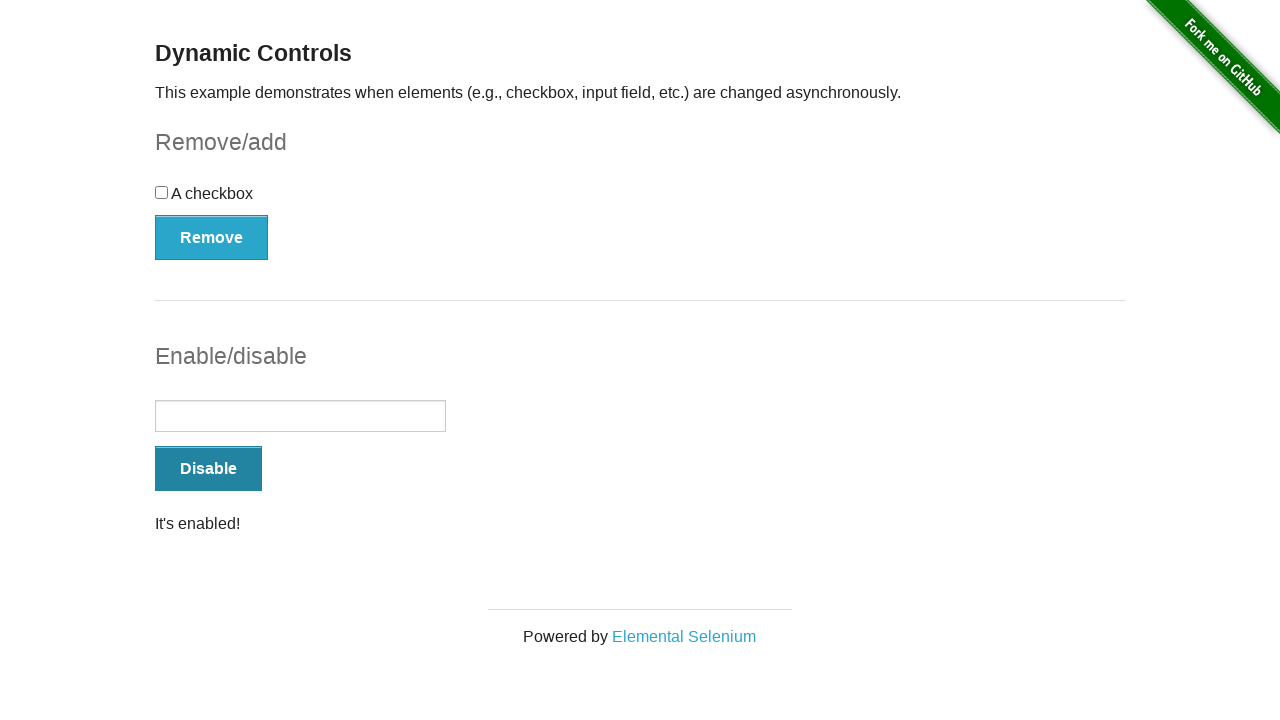